Tests a basic calculator application by selecting a build version, entering two numbers (10 and 10), selecting the Multiply operation, clicking calculate, validating the answer is 100, then testing the integer-only checkbox and clear button functionality.

Starting URL: https://testsheepnz.github.io/BasicCalculator.html

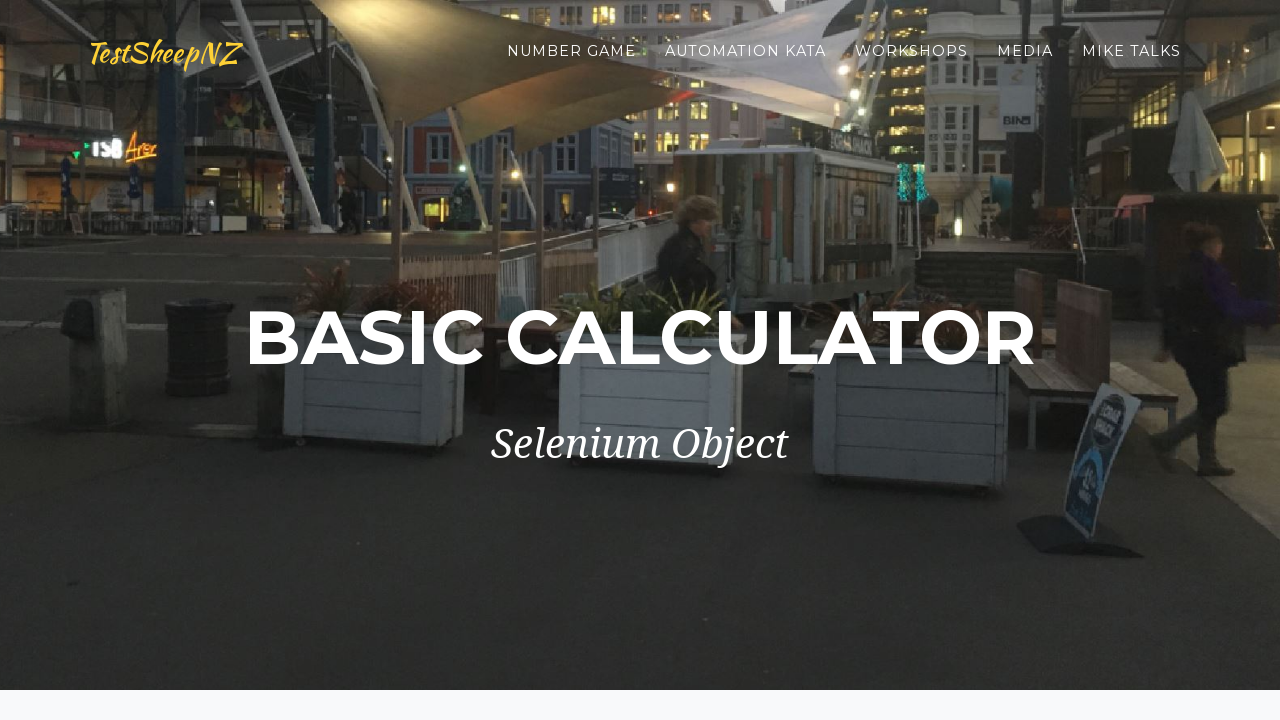

Selected build version 2 from dropdown on #selectBuild
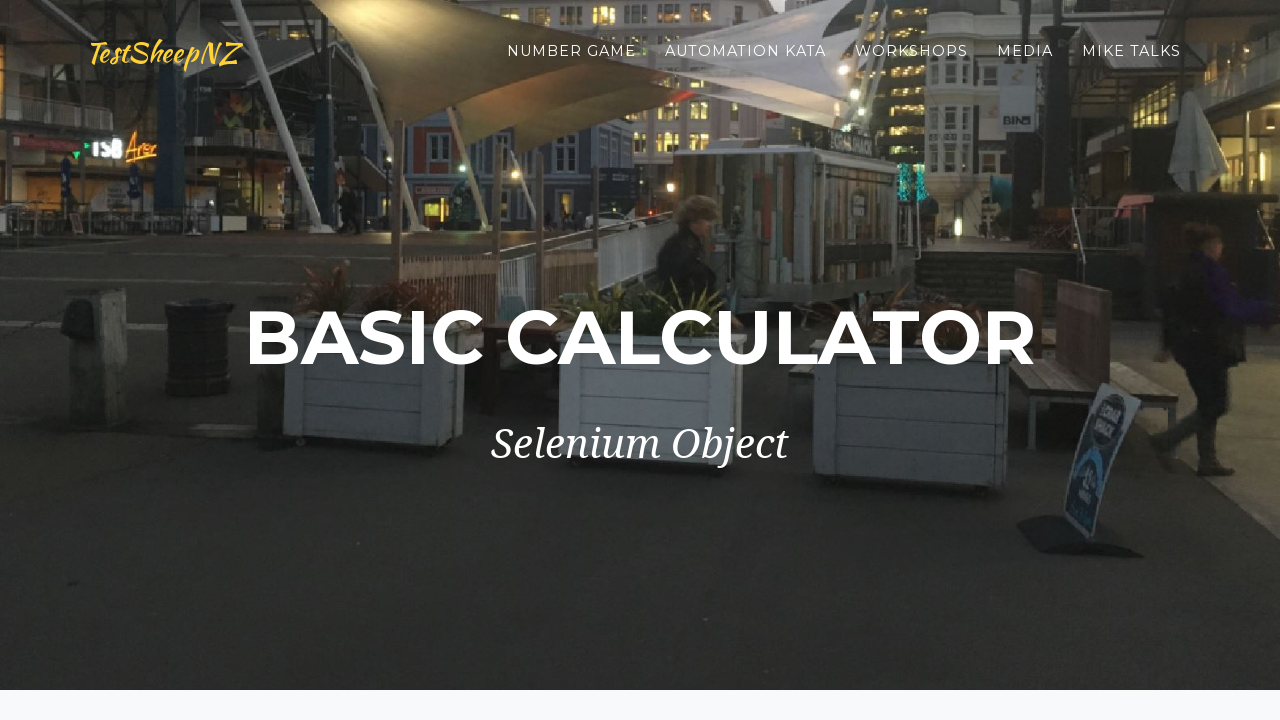

Entered first number: 10 on #number1Field
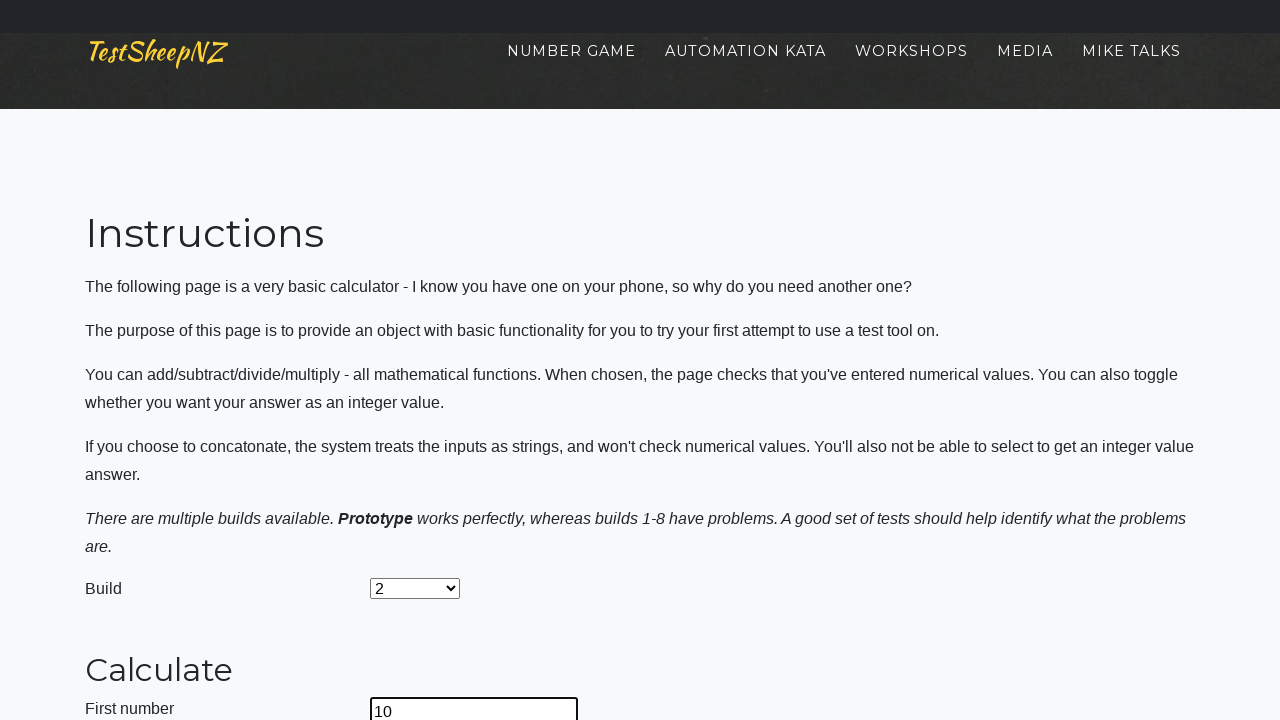

Entered second number: 10 on #number2Field
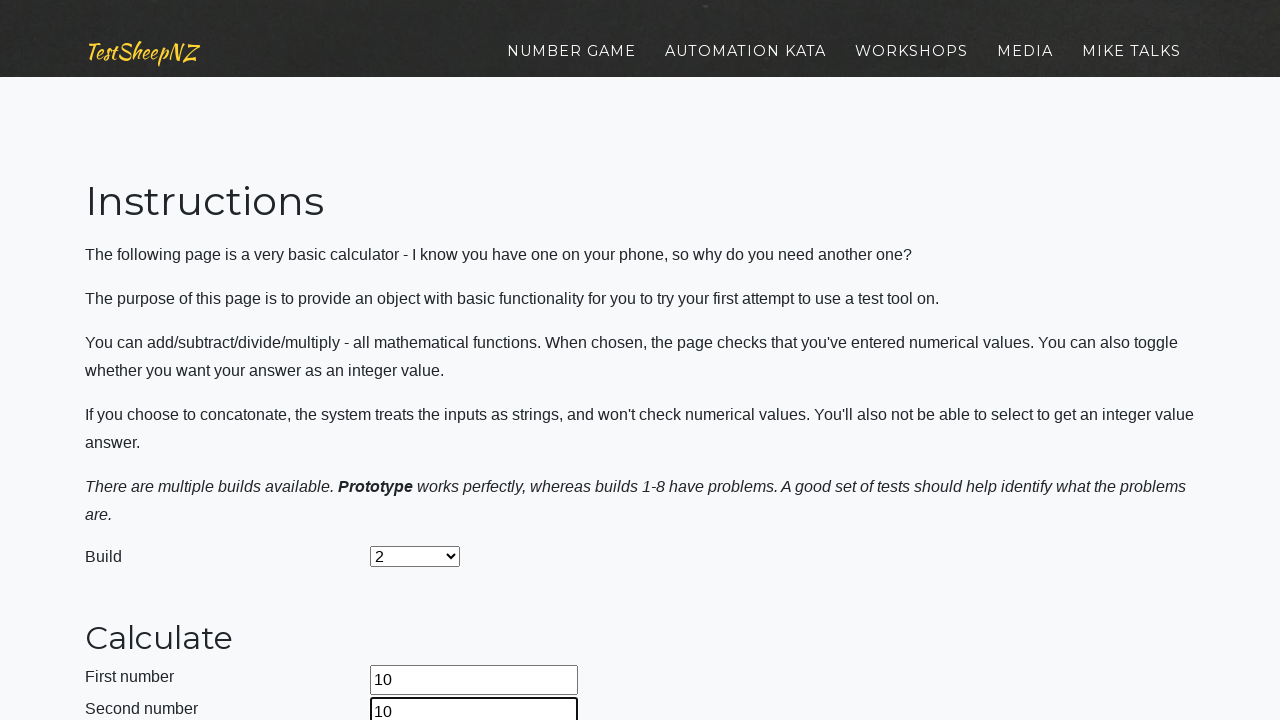

Selected Multiply operation from dropdown on #selectOperationDropdown
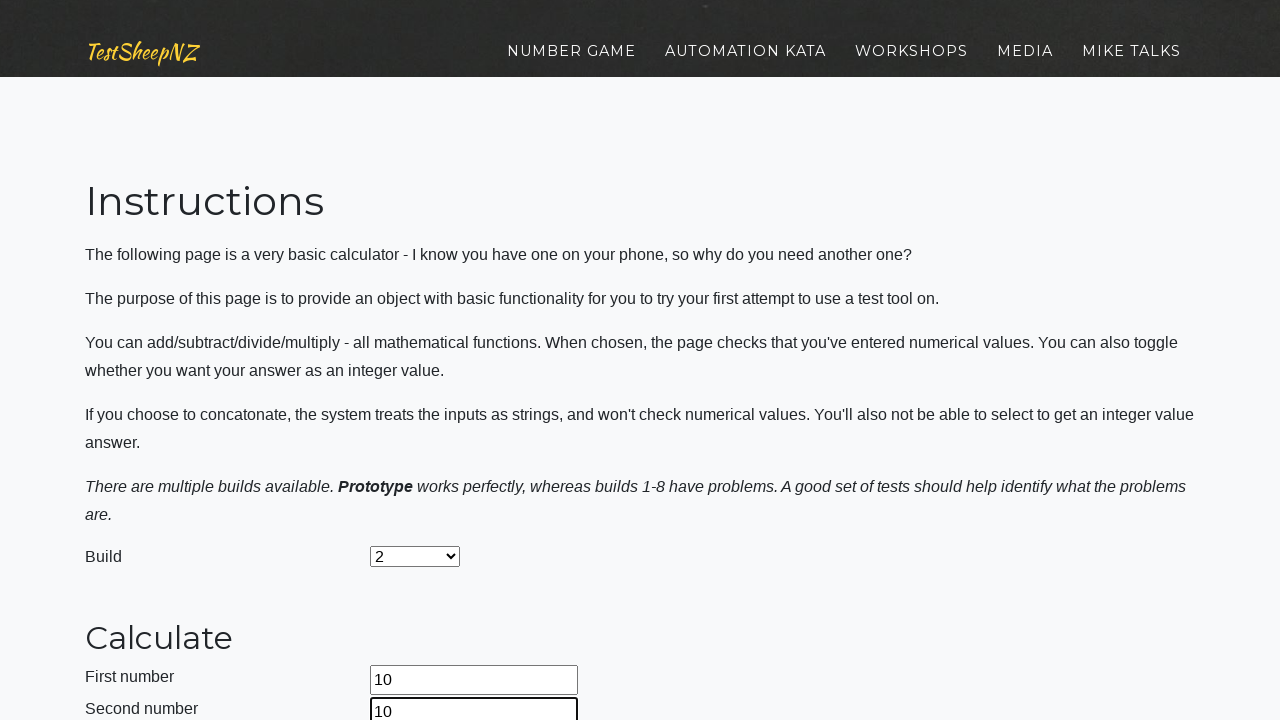

Clicked calculate button at (422, 361) on #calculateButton
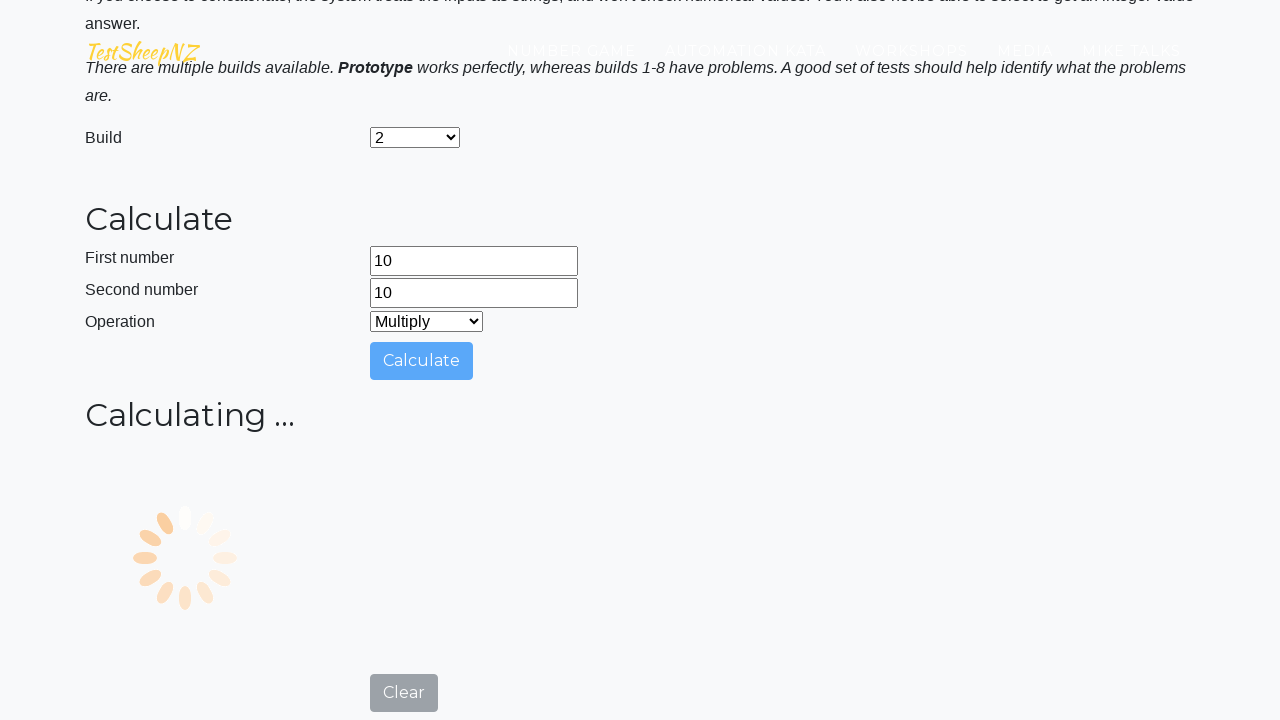

Validated answer field displays 100
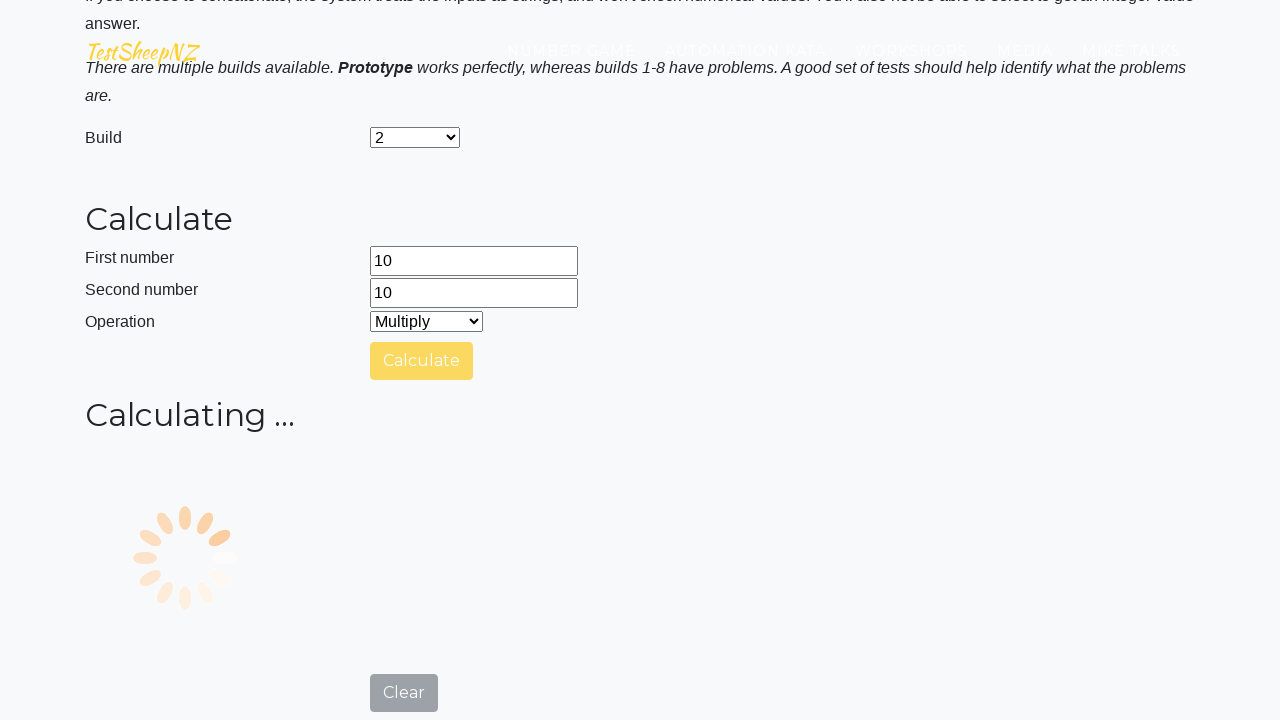

Clicked integer-only checkbox at (376, 714) on #integerSelect
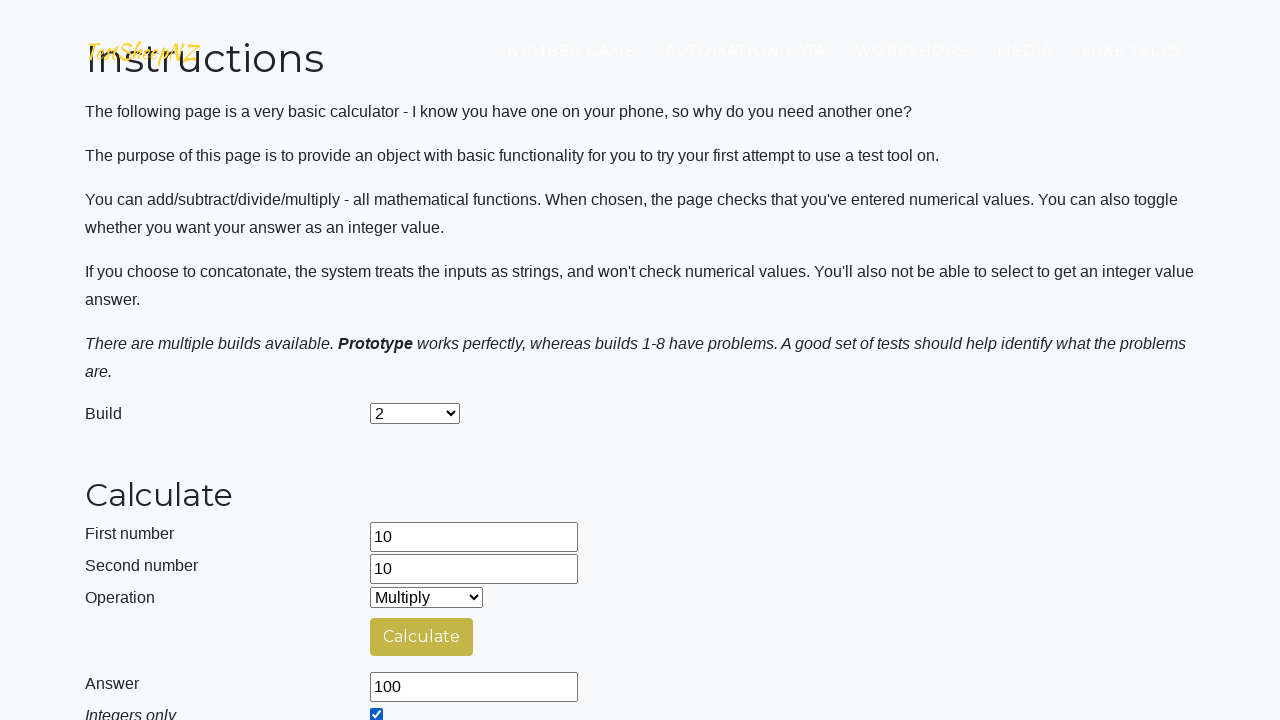

Clicked clear button at (404, 485) on #clearButton
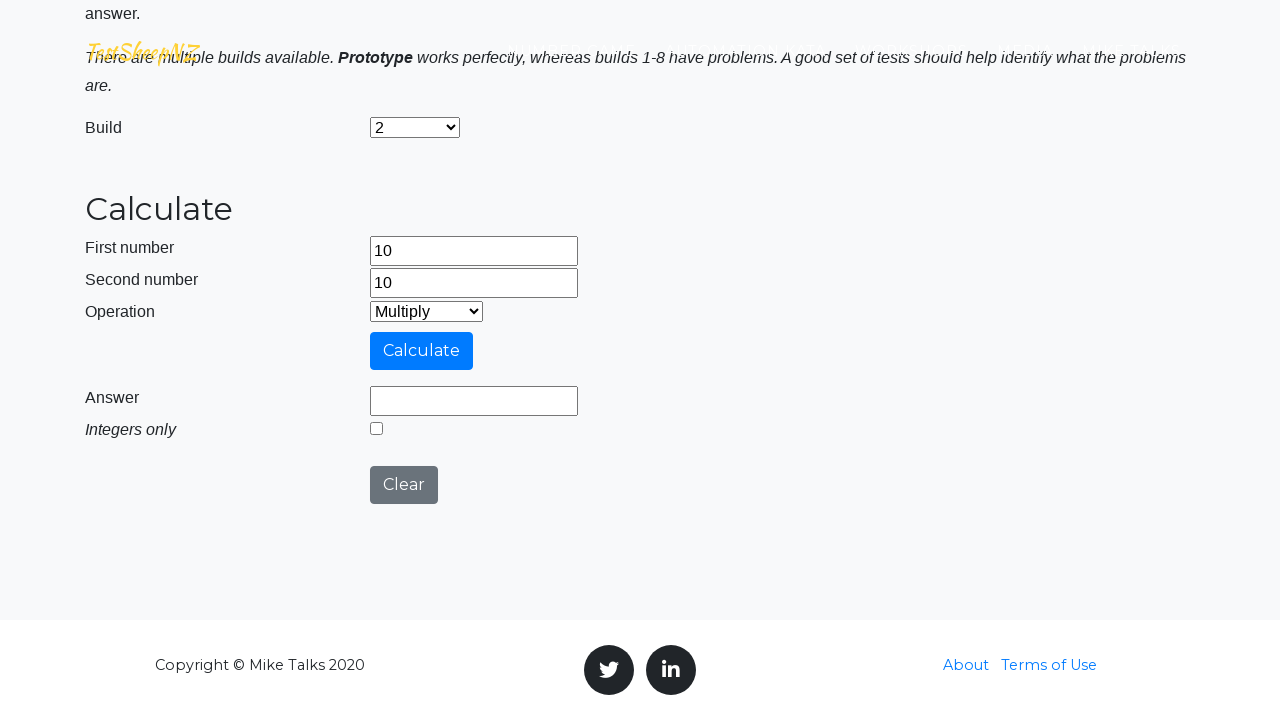

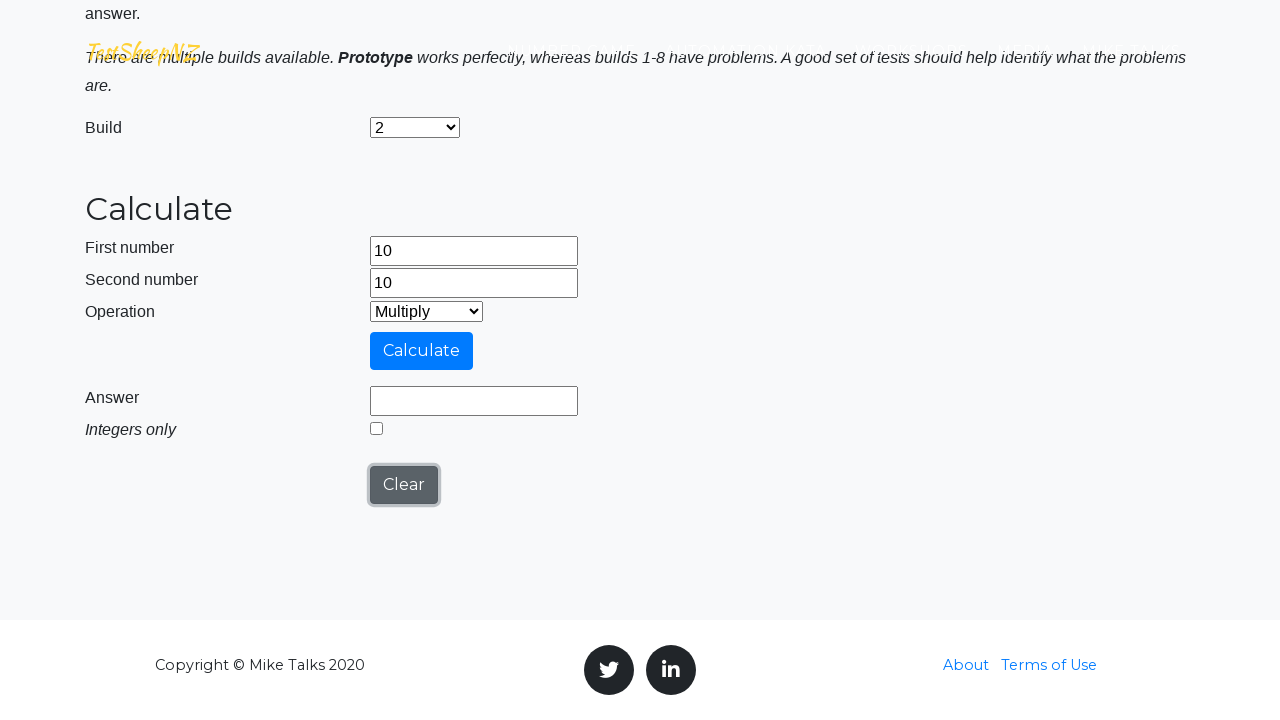